Tests JavaScript confirm dialog by clicking the second alert button, dismissing it, and verifying the cancellation message

Starting URL: https://the-internet.herokuapp.com/javascript_alerts

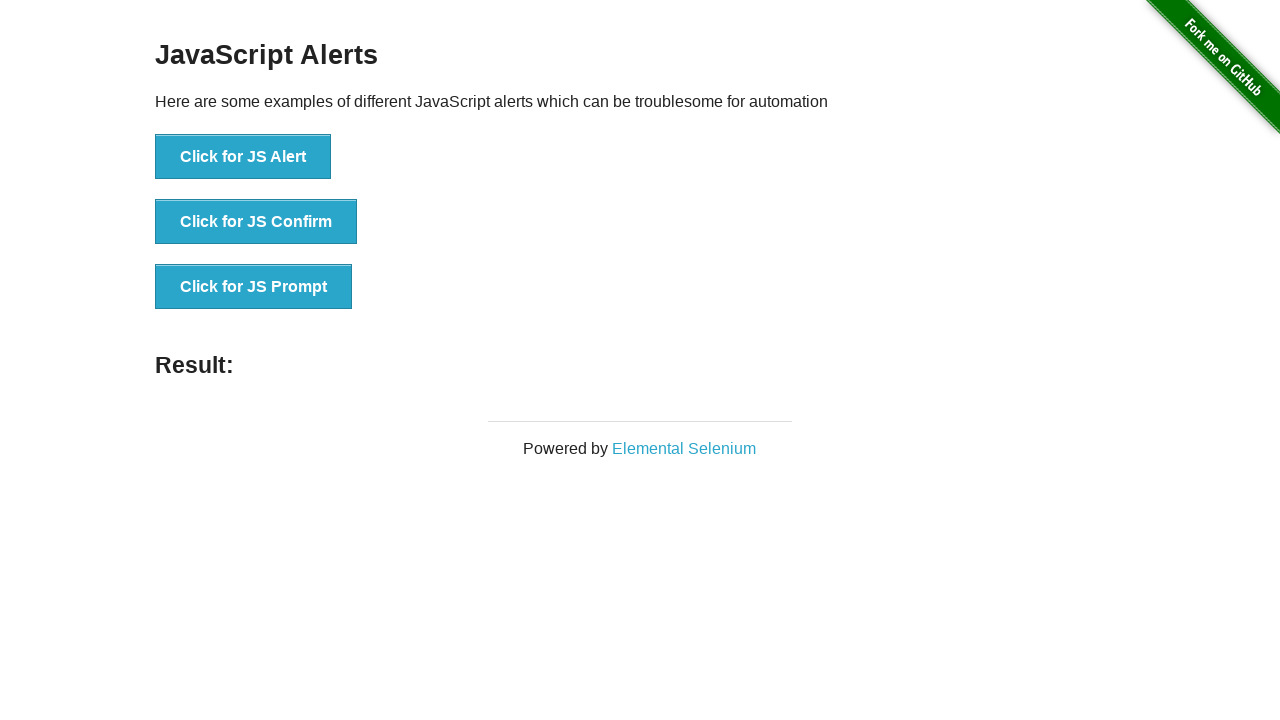

Clicked the second alert button to trigger JavaScript confirm dialog at (256, 222) on (//button)[2]
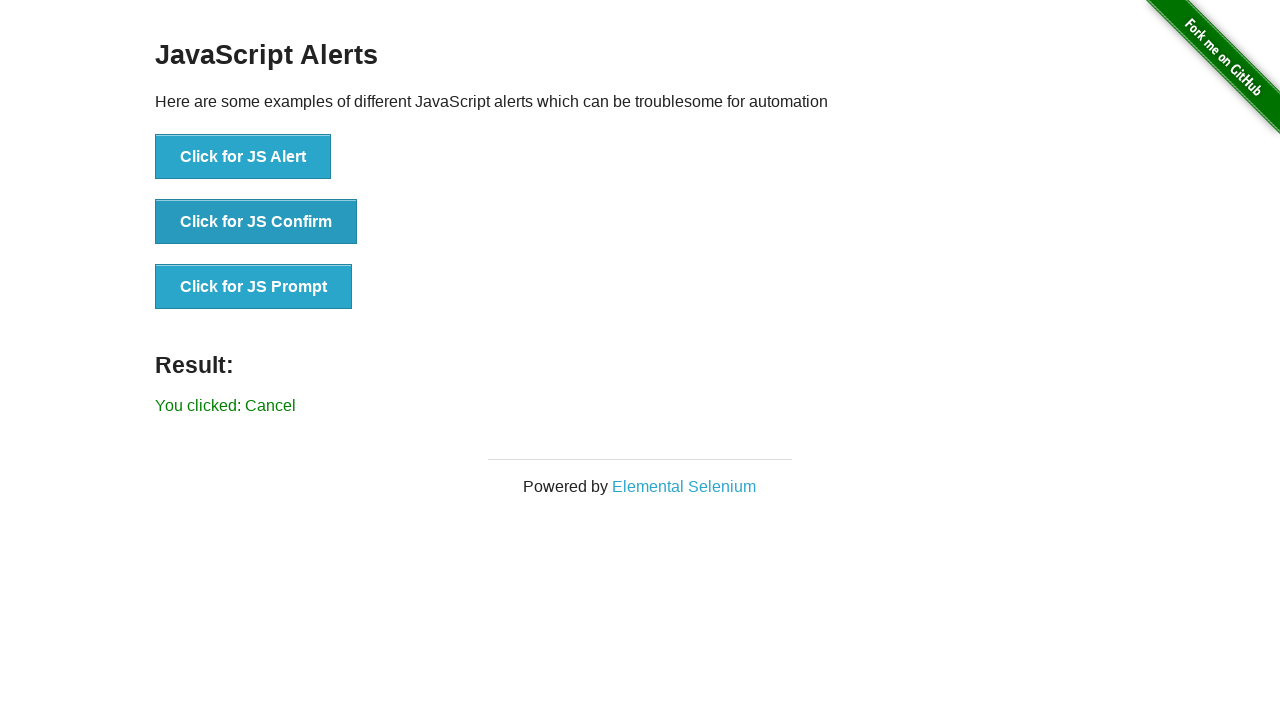

Set up dialog handler to dismiss the confirm dialog
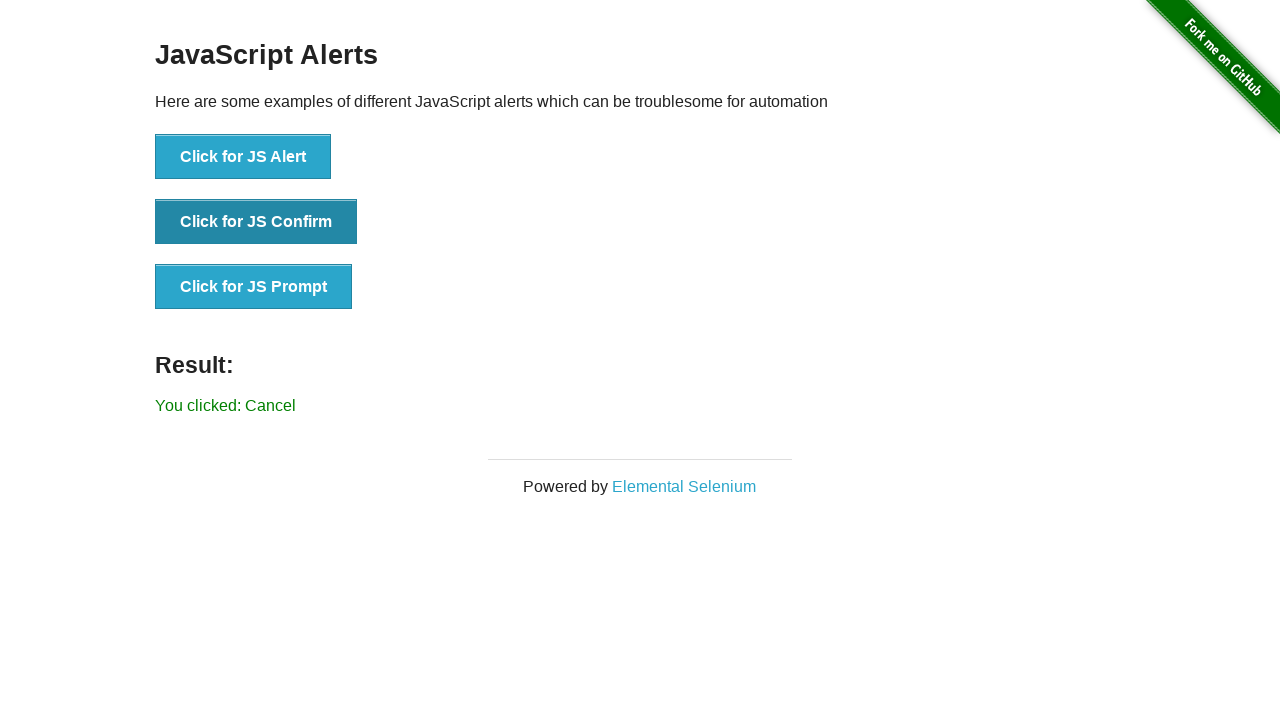

Waited for result message to appear after dismissing dialog
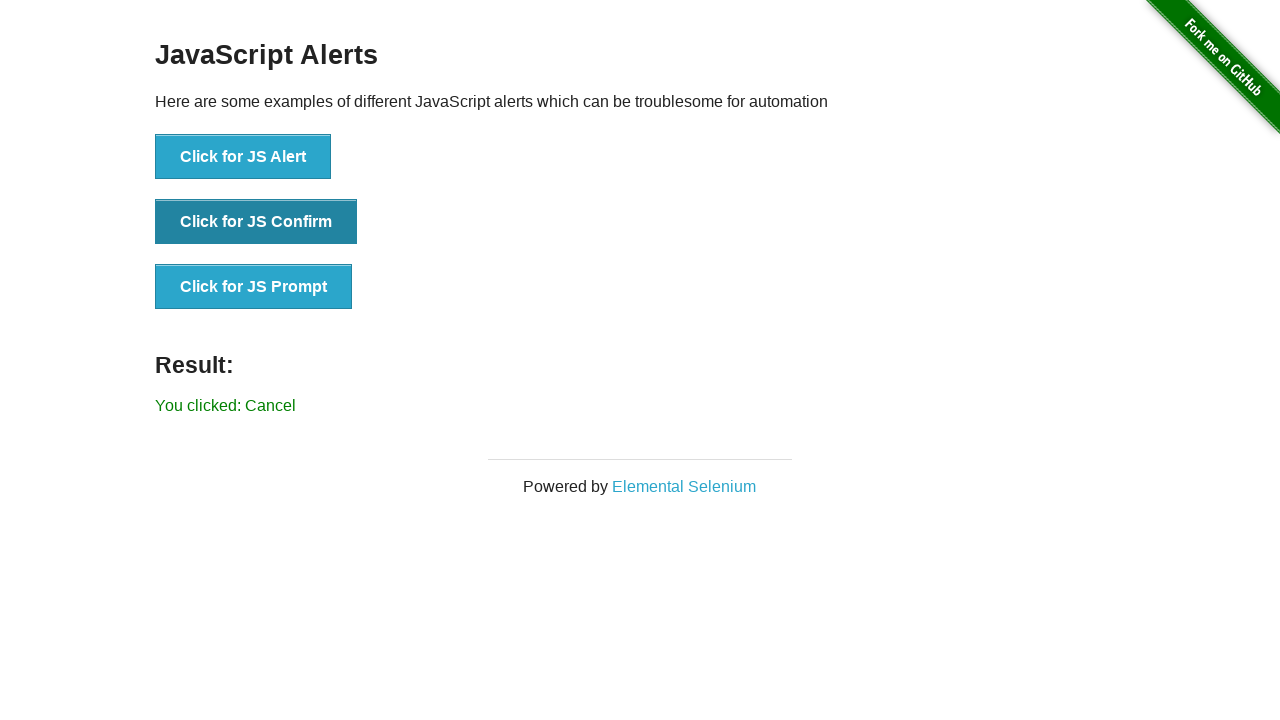

Retrieved result text content
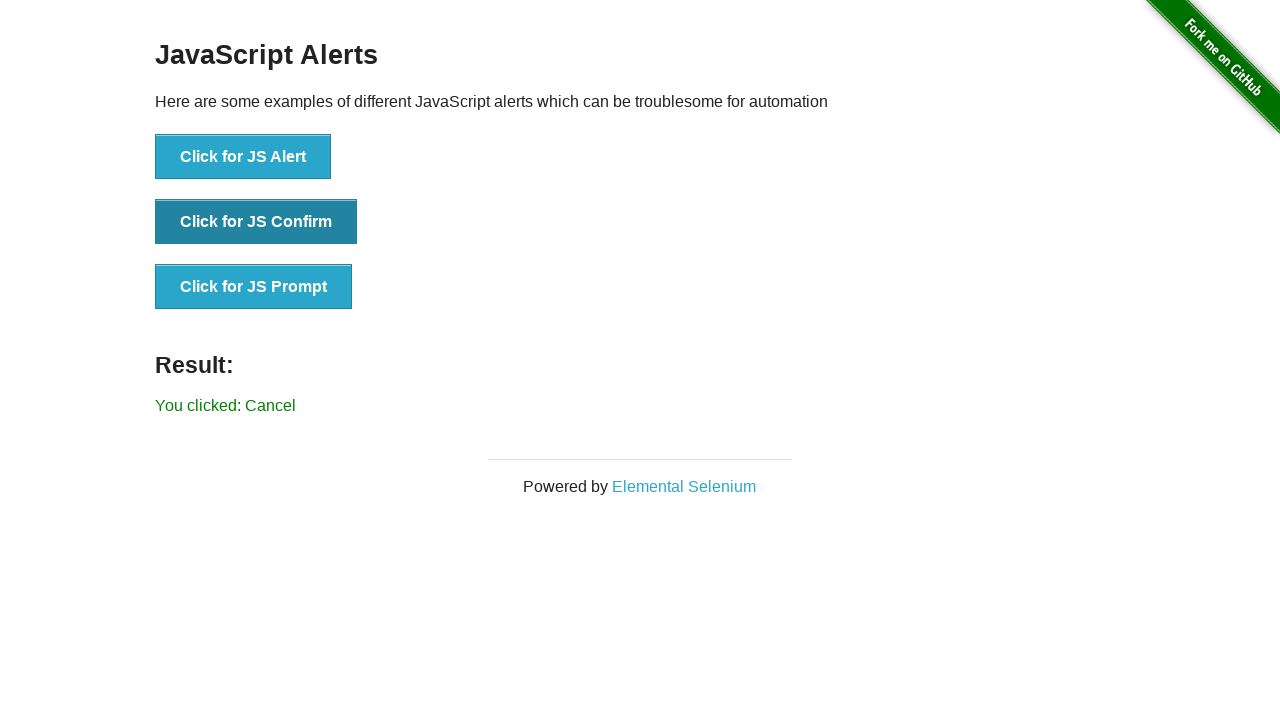

Verified cancellation message displays 'You clicked: Cancel'
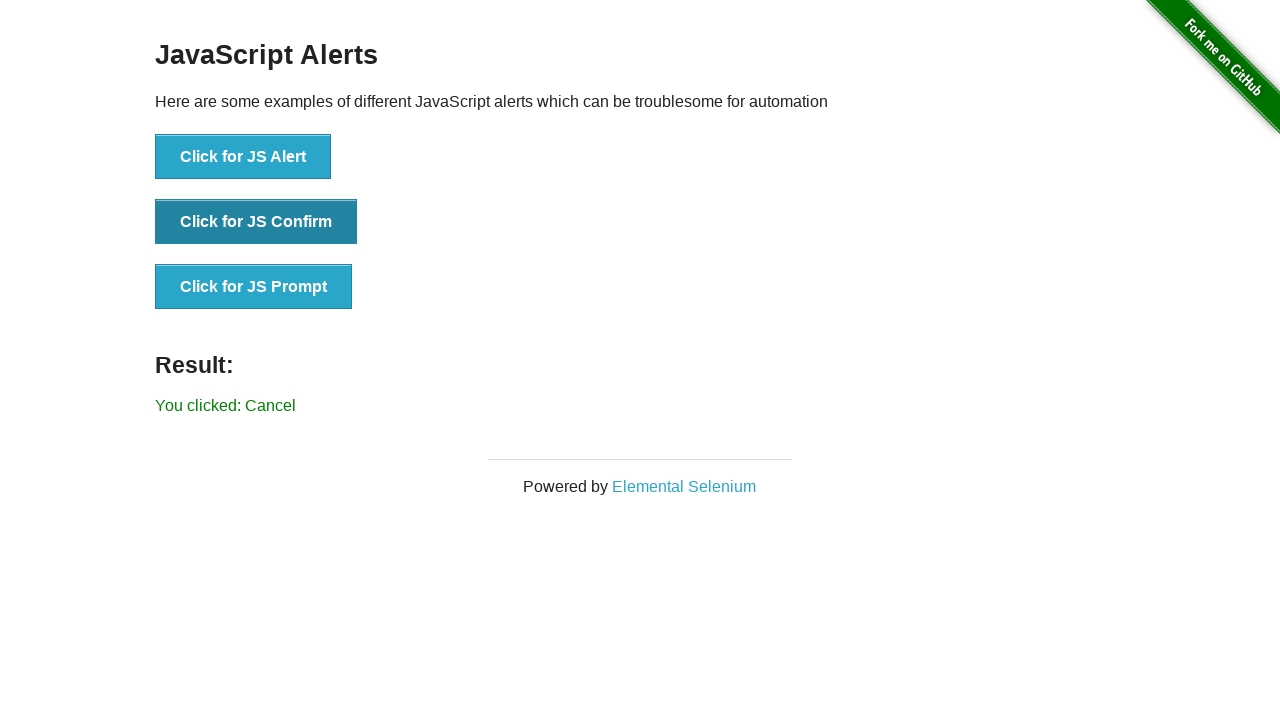

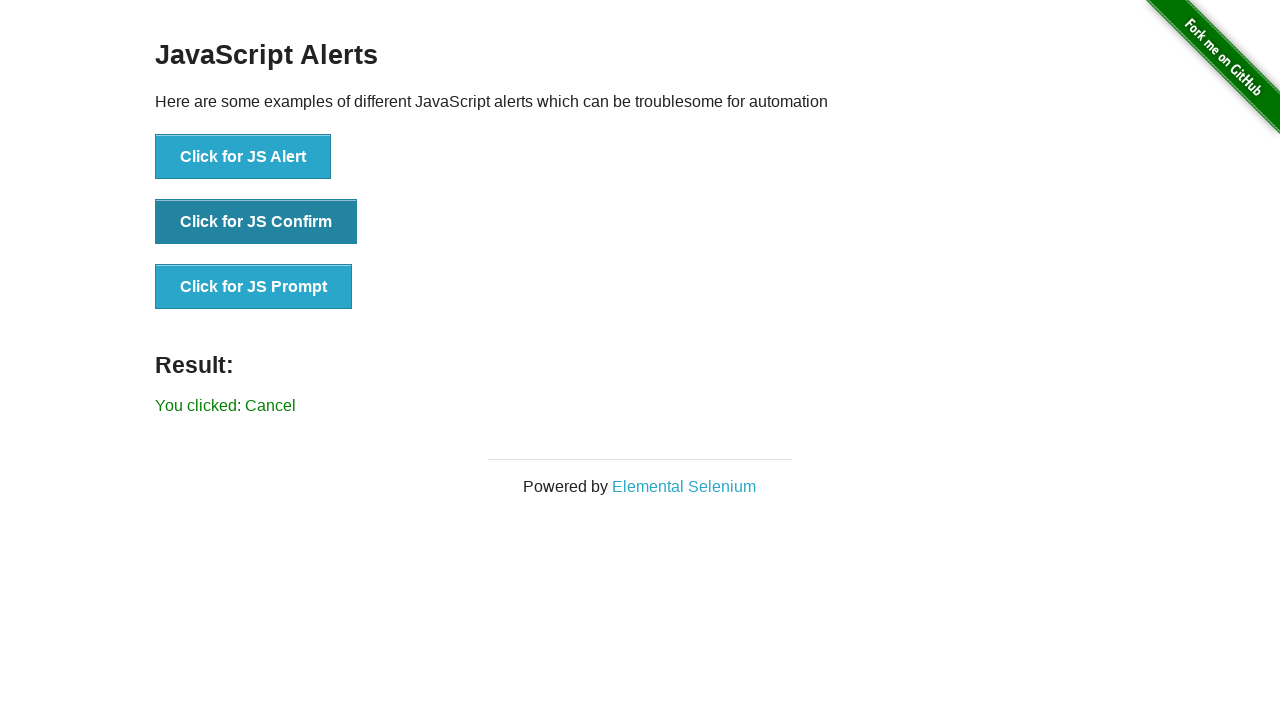